Tests alert dismissal by clicking confirm button and dismissing the dialog

Starting URL: http://omayo.blogspot.com

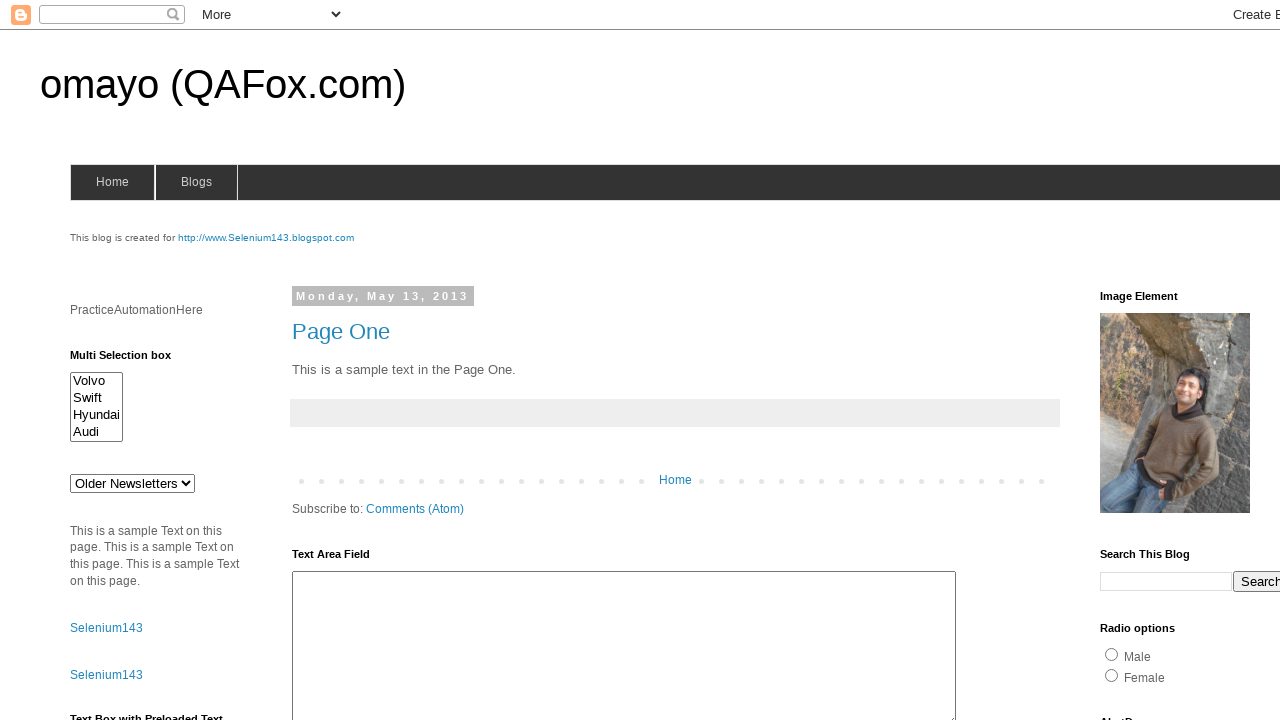

Set up dialog handler to dismiss alerts
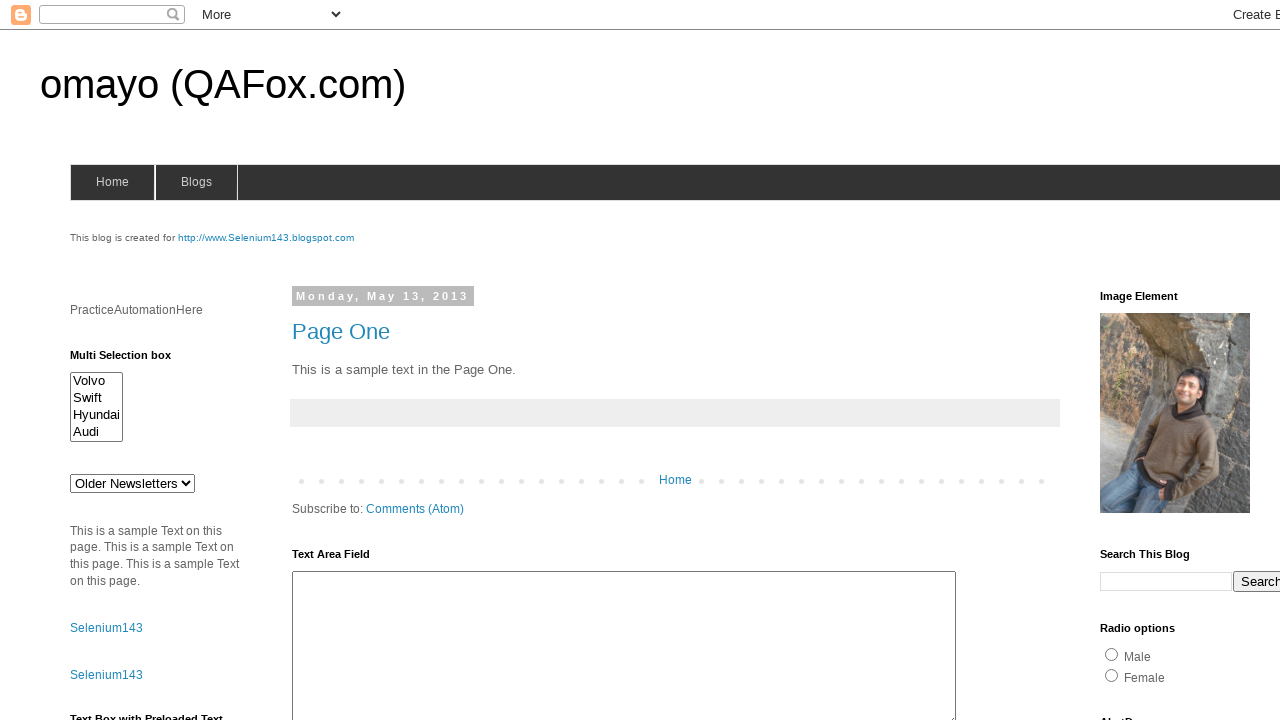

Clicked confirm button to trigger alert at (1155, 361) on #confirm
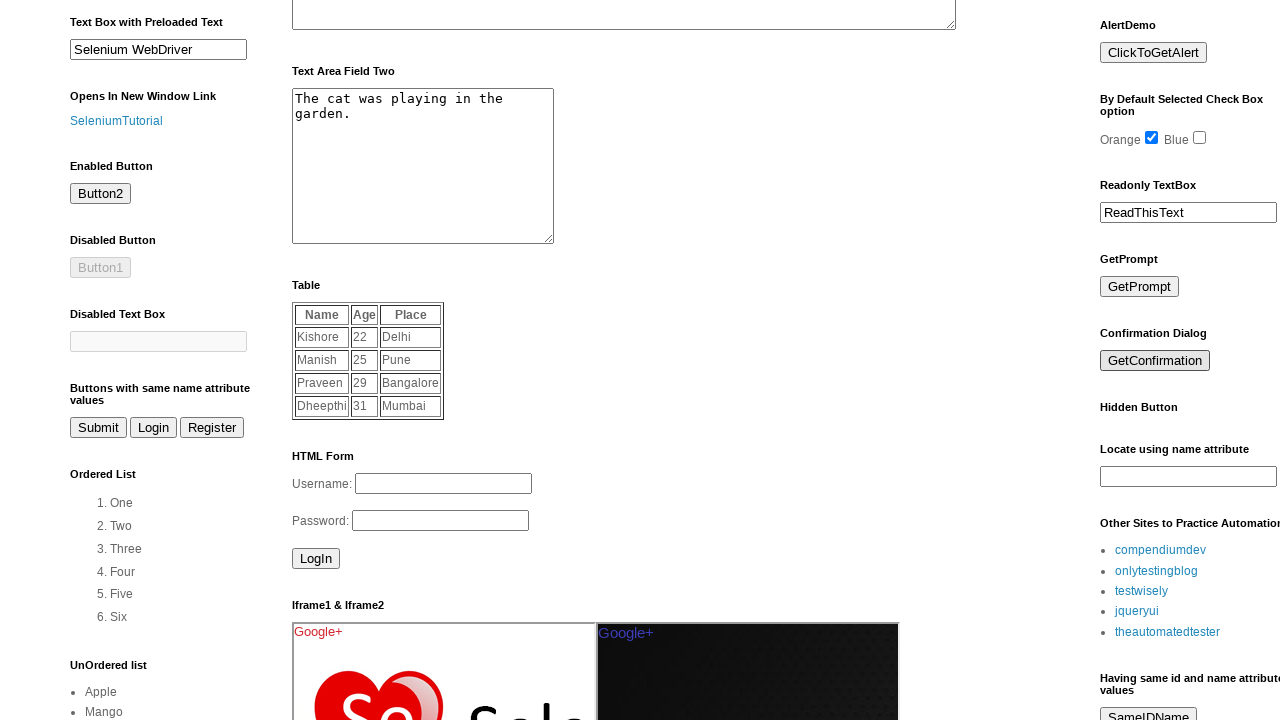

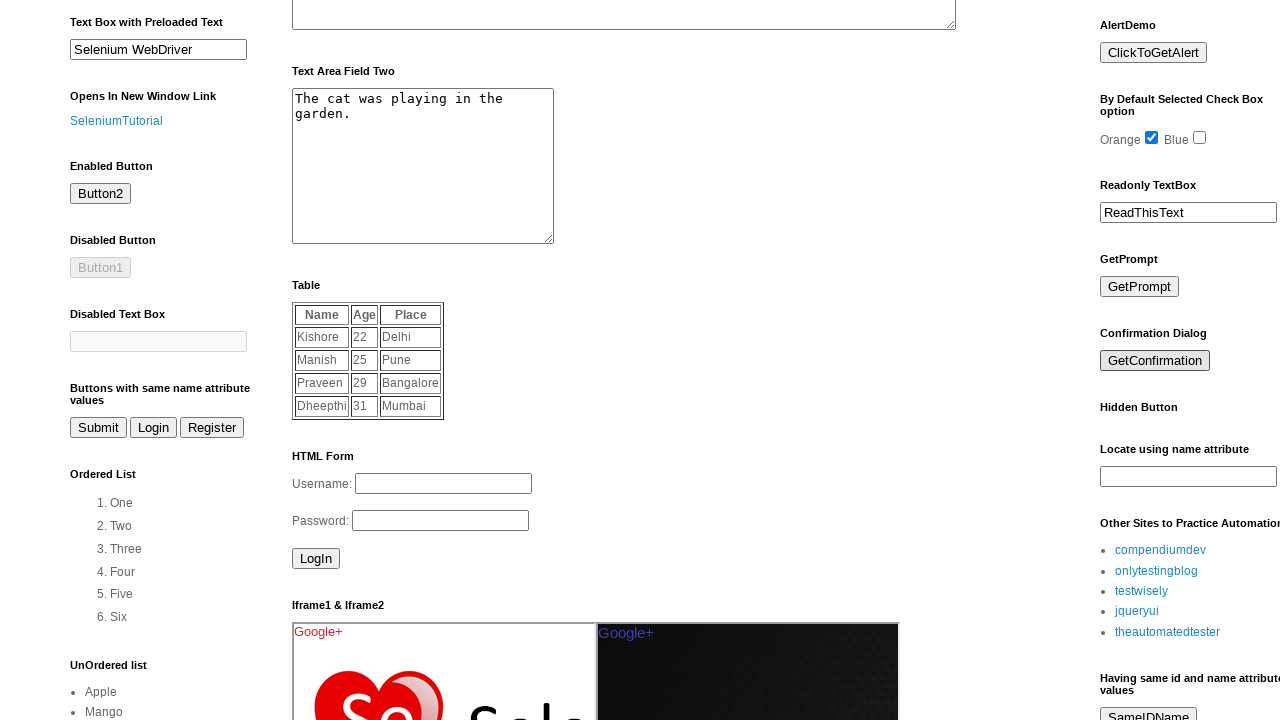